Tests form interaction by filling two input fields and selecting an option from a dropdown menu

Starting URL: https://techstepacademy.com/training-ground

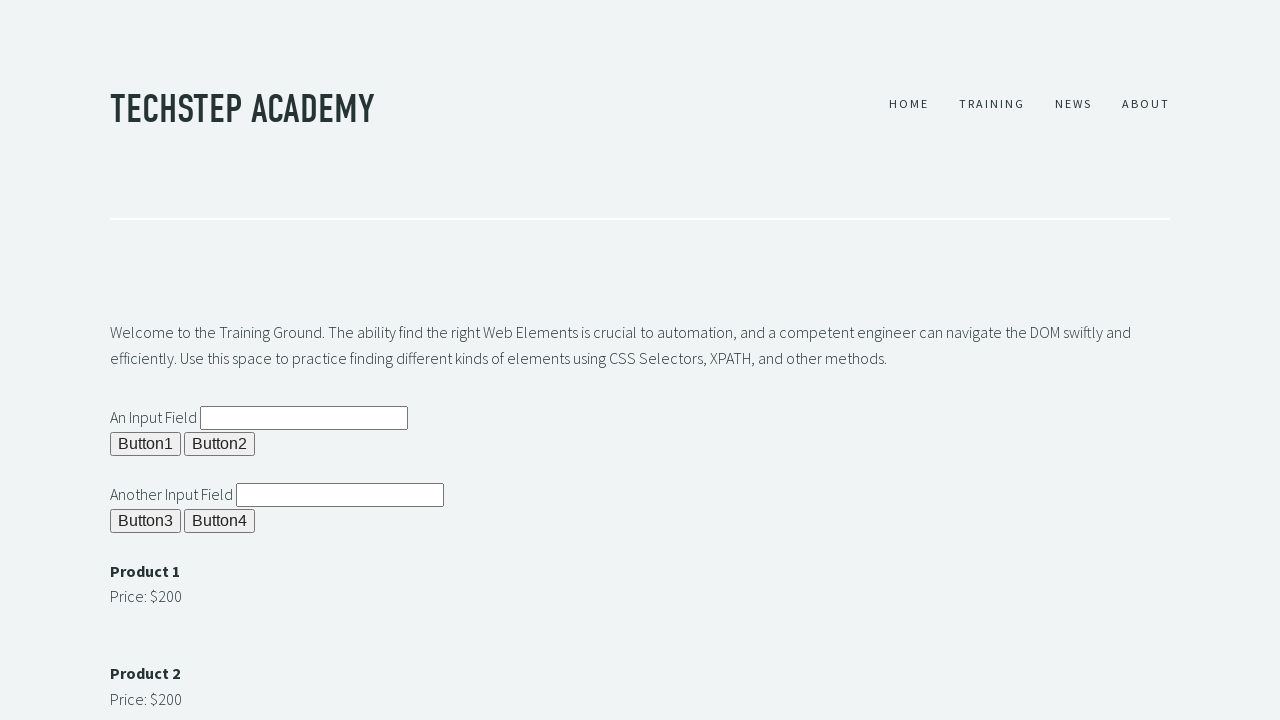

Filled first input field with 'Testing input field 1' on input[name="Input 1"]
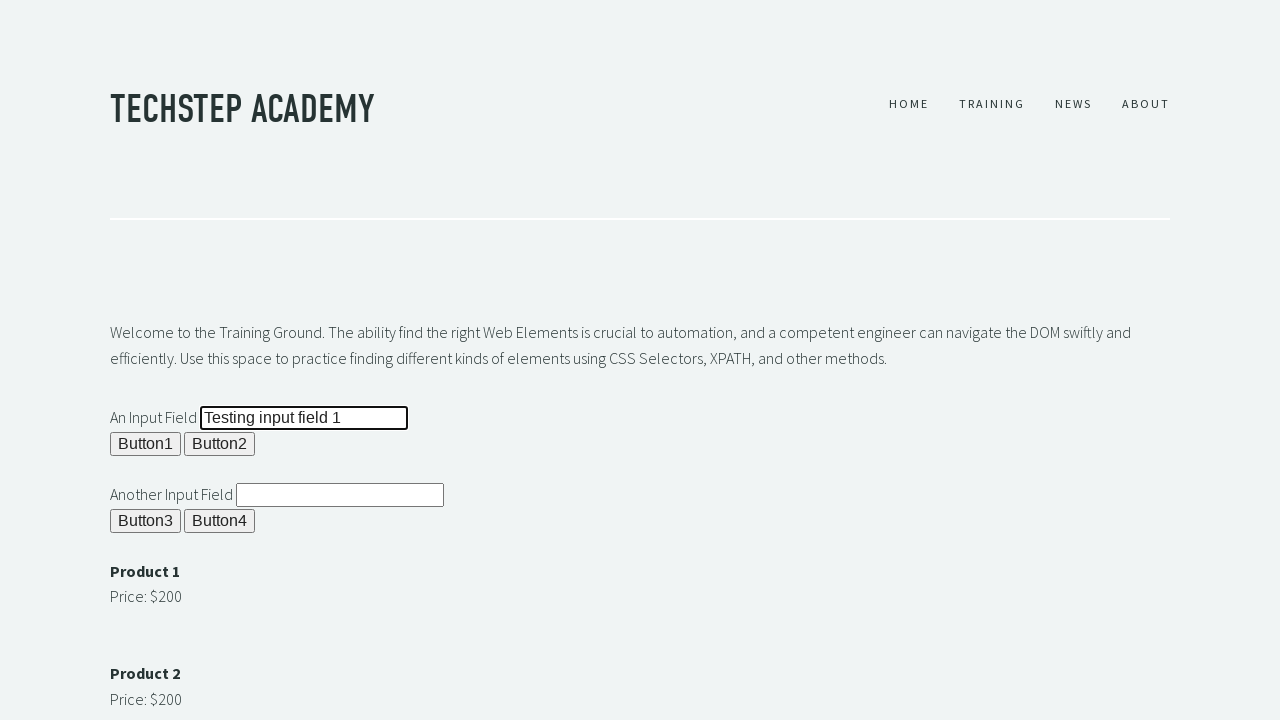

Filled second input field with 'Testing input field 2' on //input[@name="Input 2"]
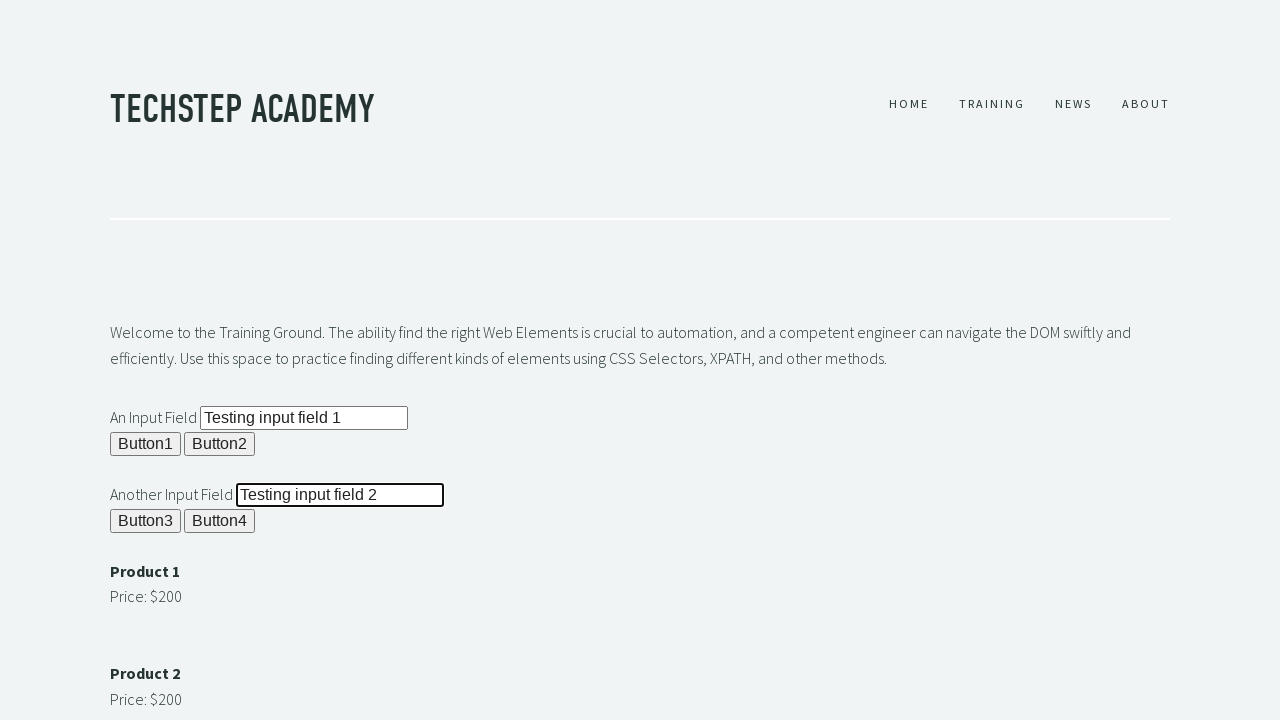

Selected 'Beets' option from dropdown menu on select[name="mySelect"]
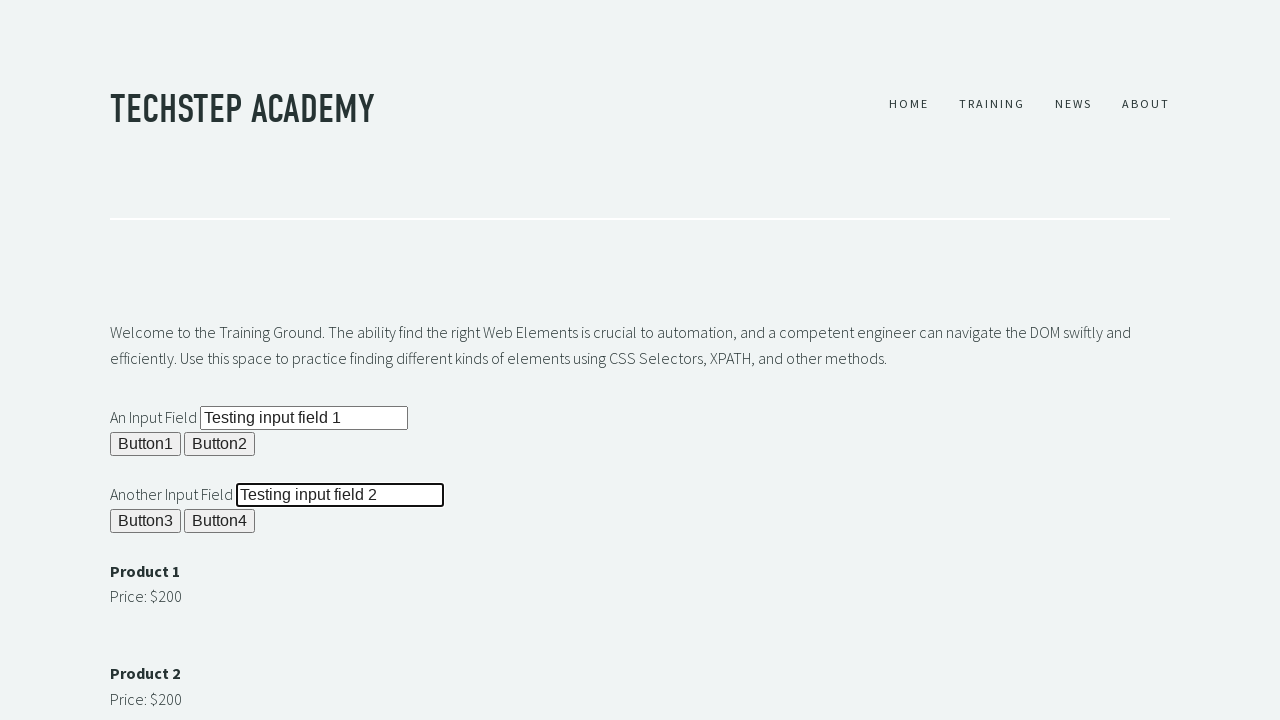

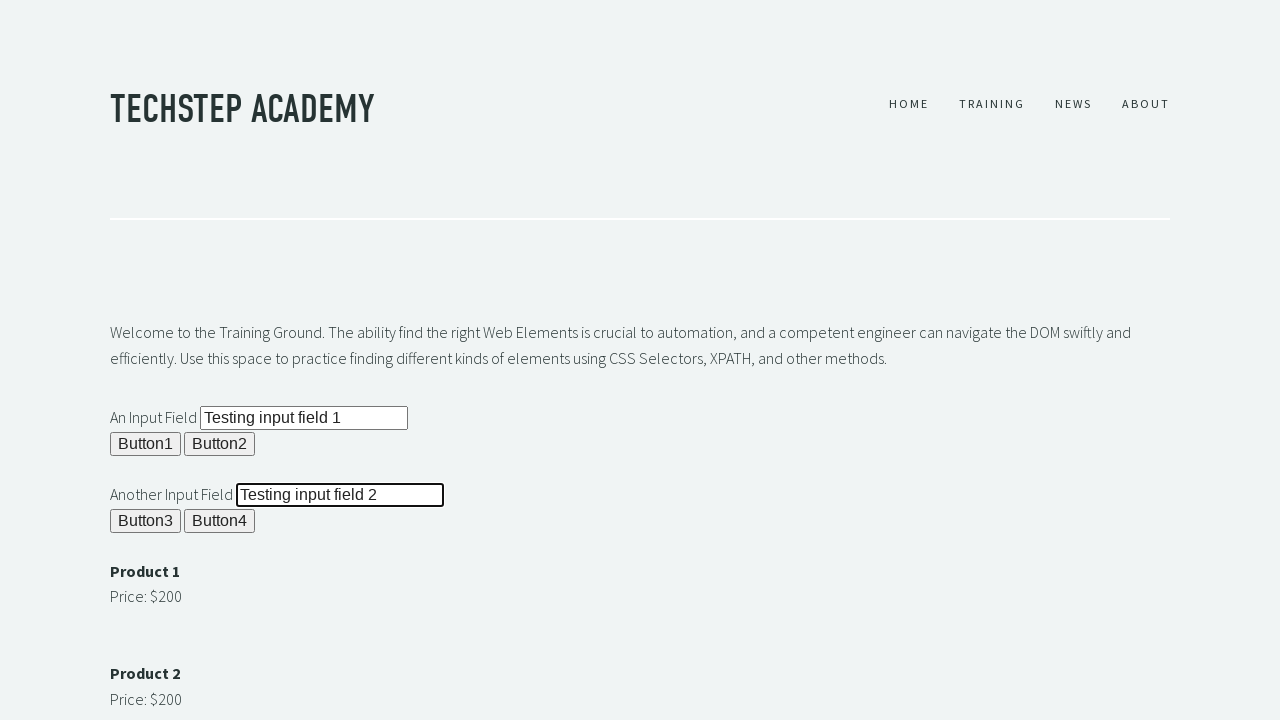